Tests key press functionality by navigating to the Key Presses page and simulating pressing the F1 key on a target element

Starting URL: https://the-internet.herokuapp.com/

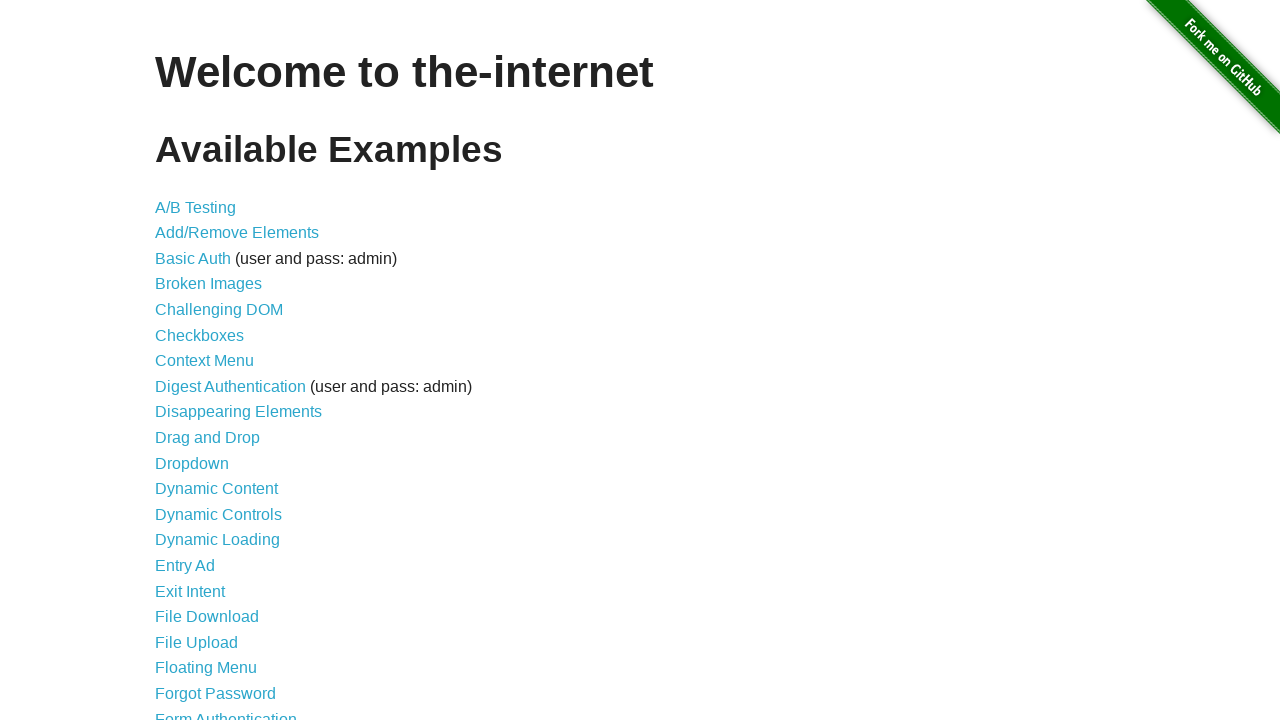

Clicked on Key Presses link at (200, 360) on text=Key Presses
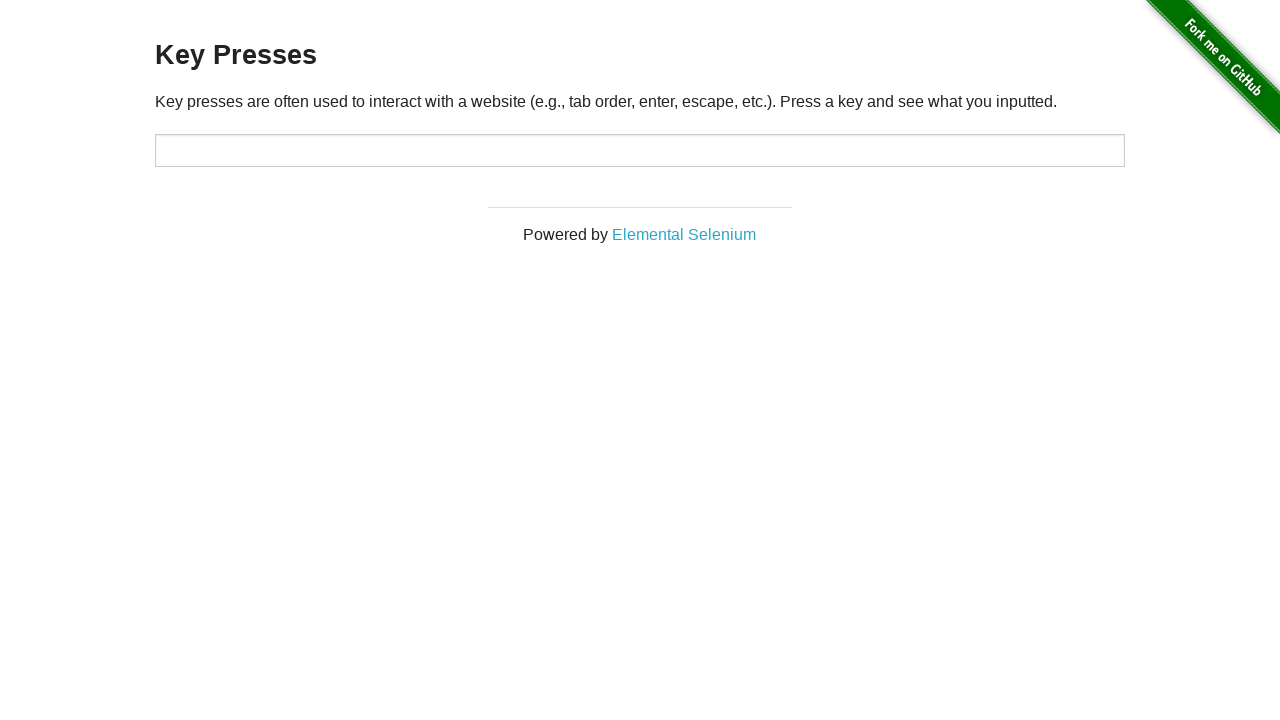

Pressed F1 key on target input element on #target
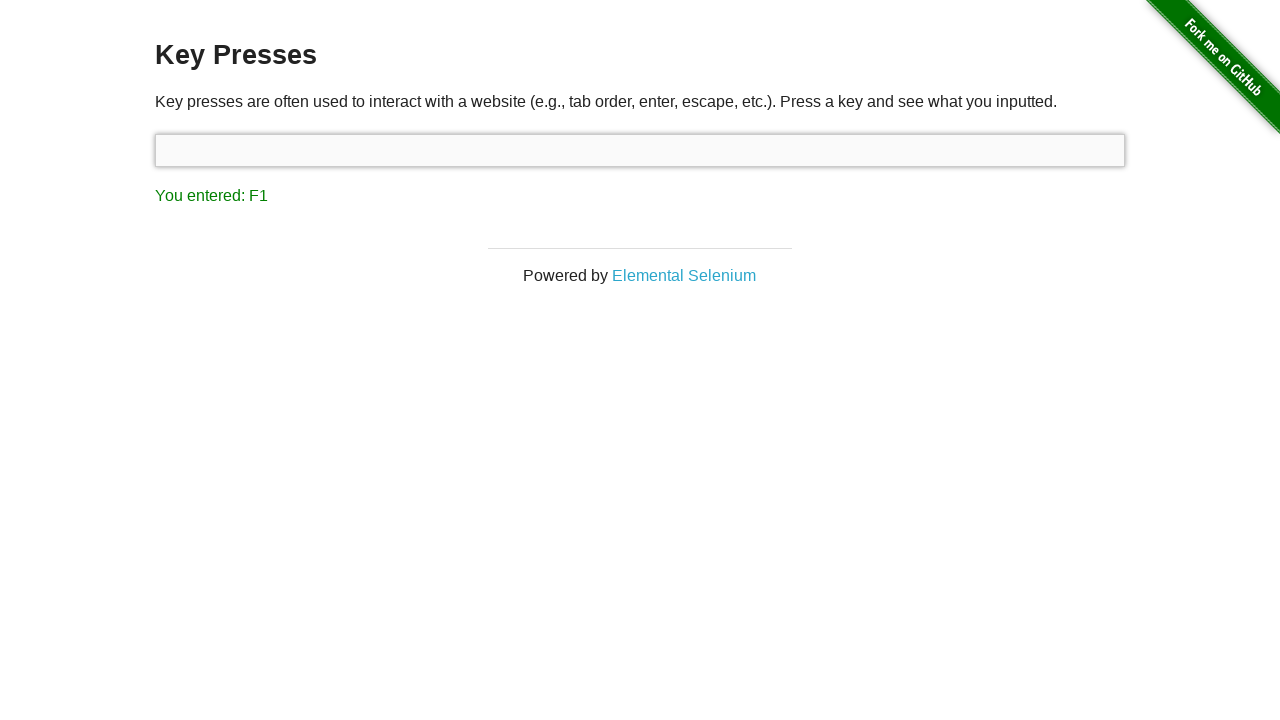

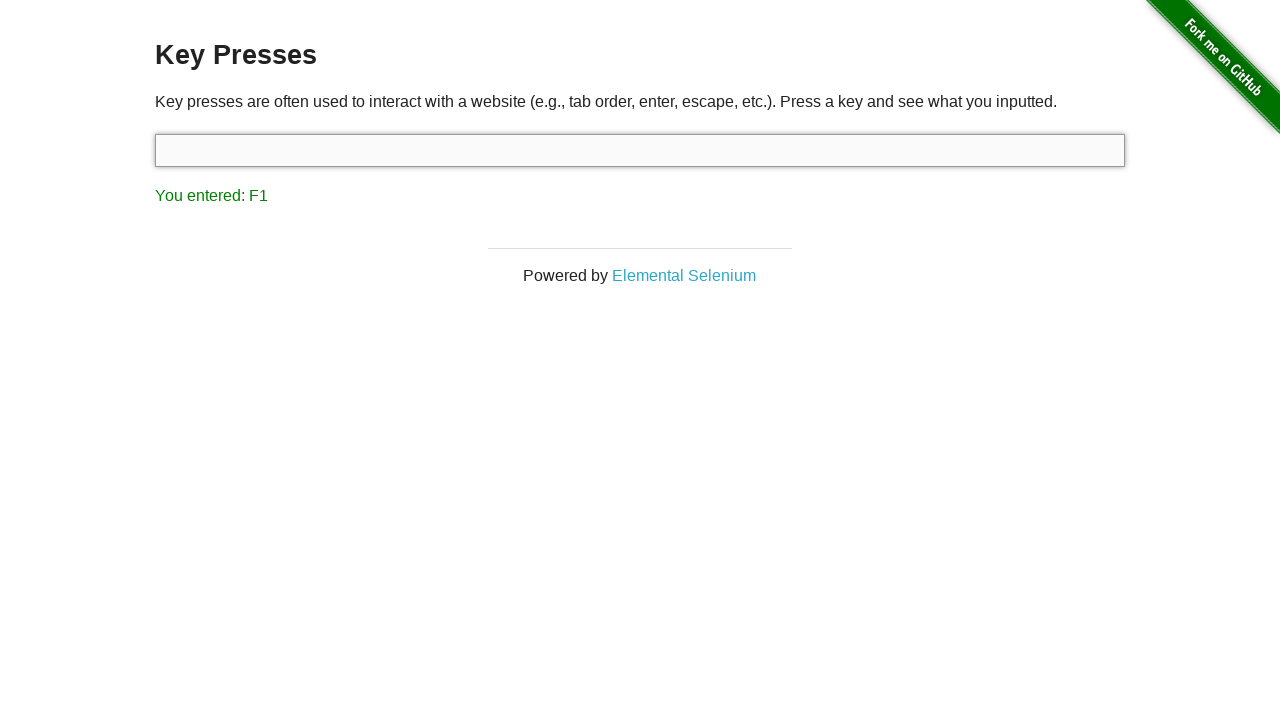